Tests simple JavaScript alert dialog by clicking the alert button and accepting the dialog

Starting URL: https://testautomationpractice.blogspot.com

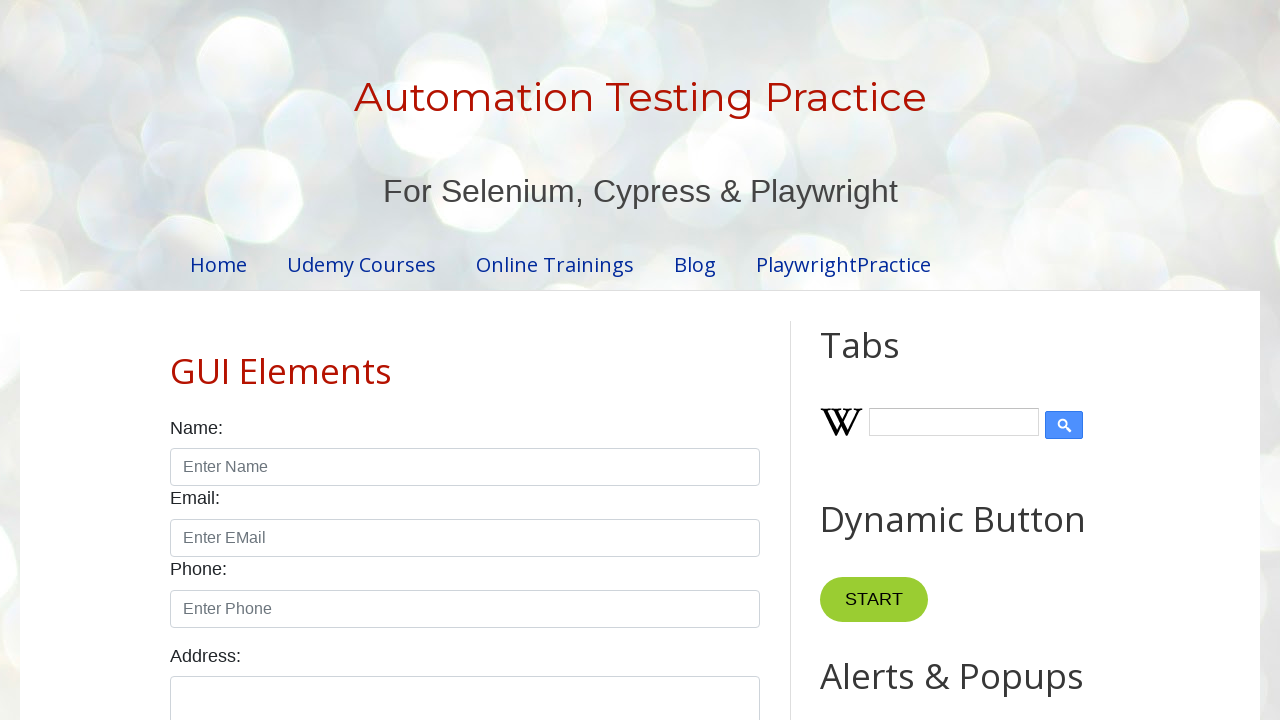

Set up dialog handler for alert
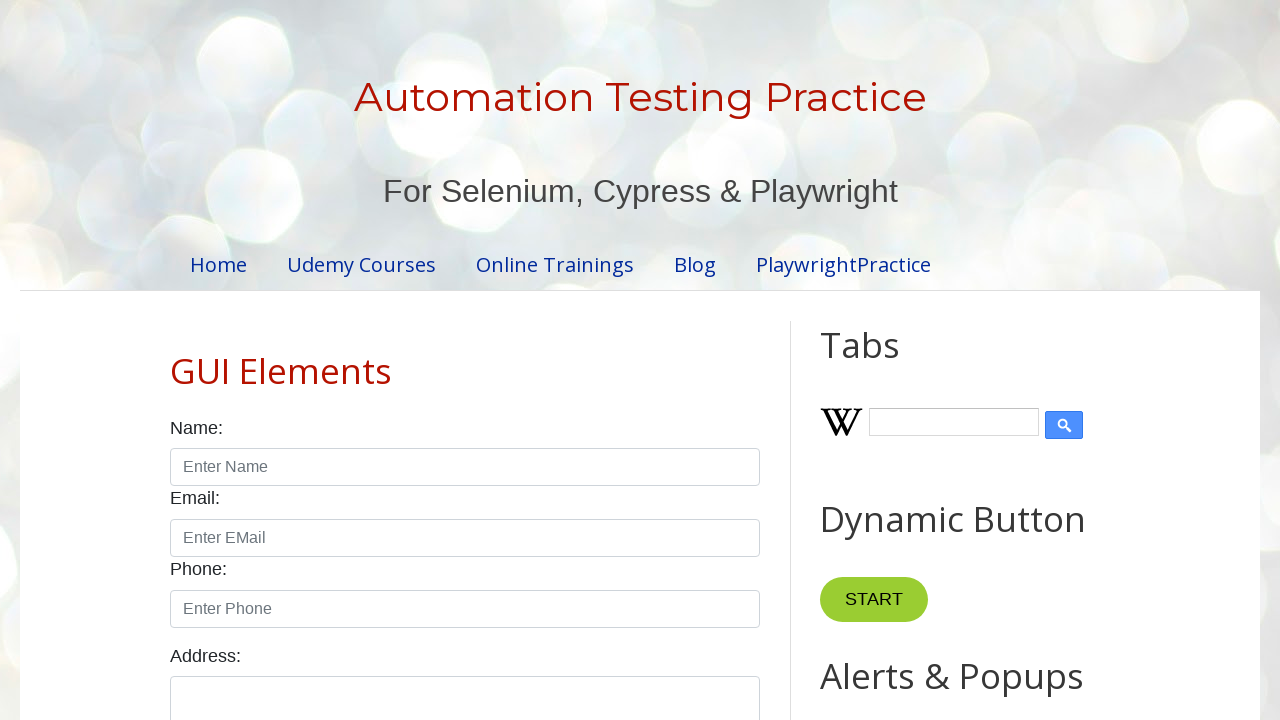

Clicked the alert button to trigger the dialog at (888, 361) on #alertBtn
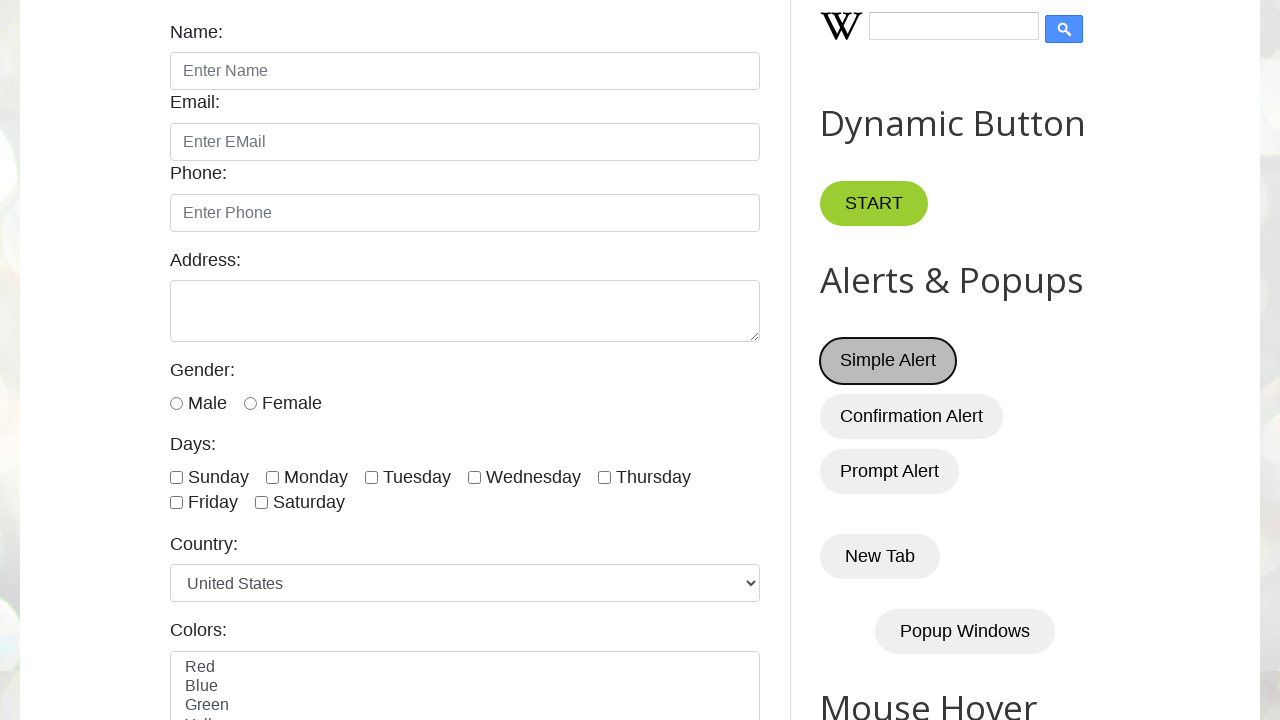

Waited for dialog to be handled
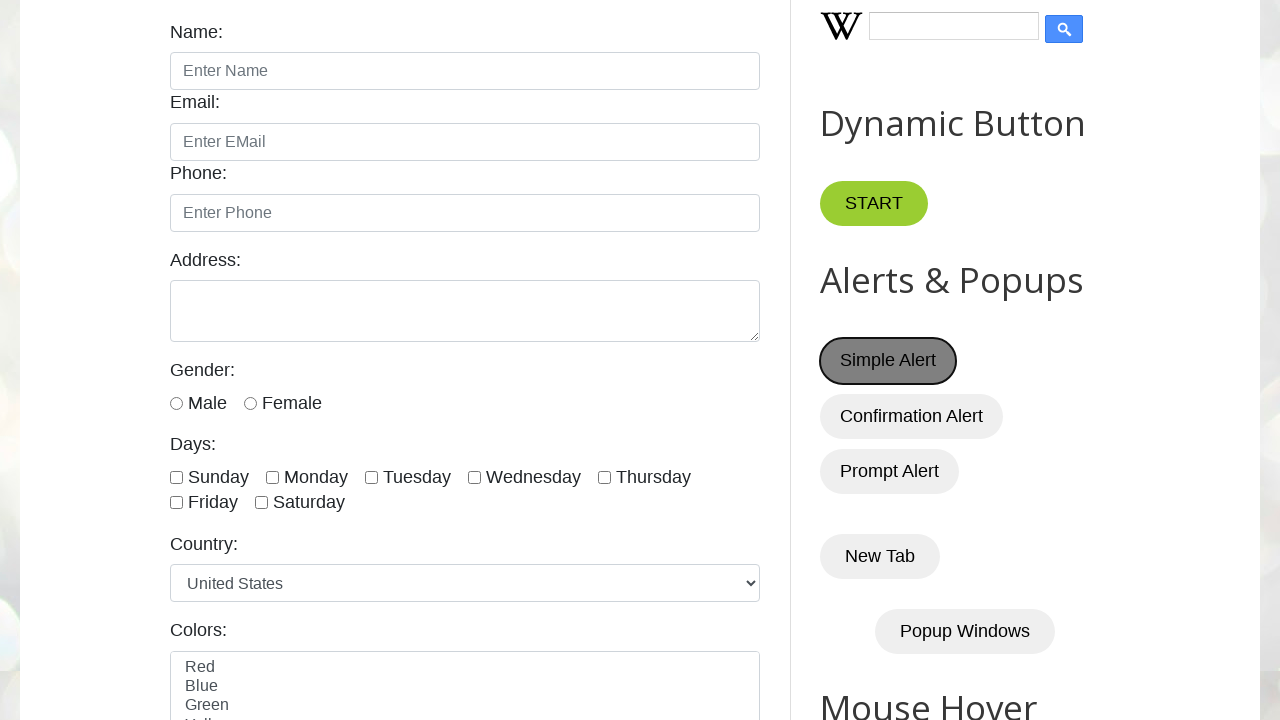

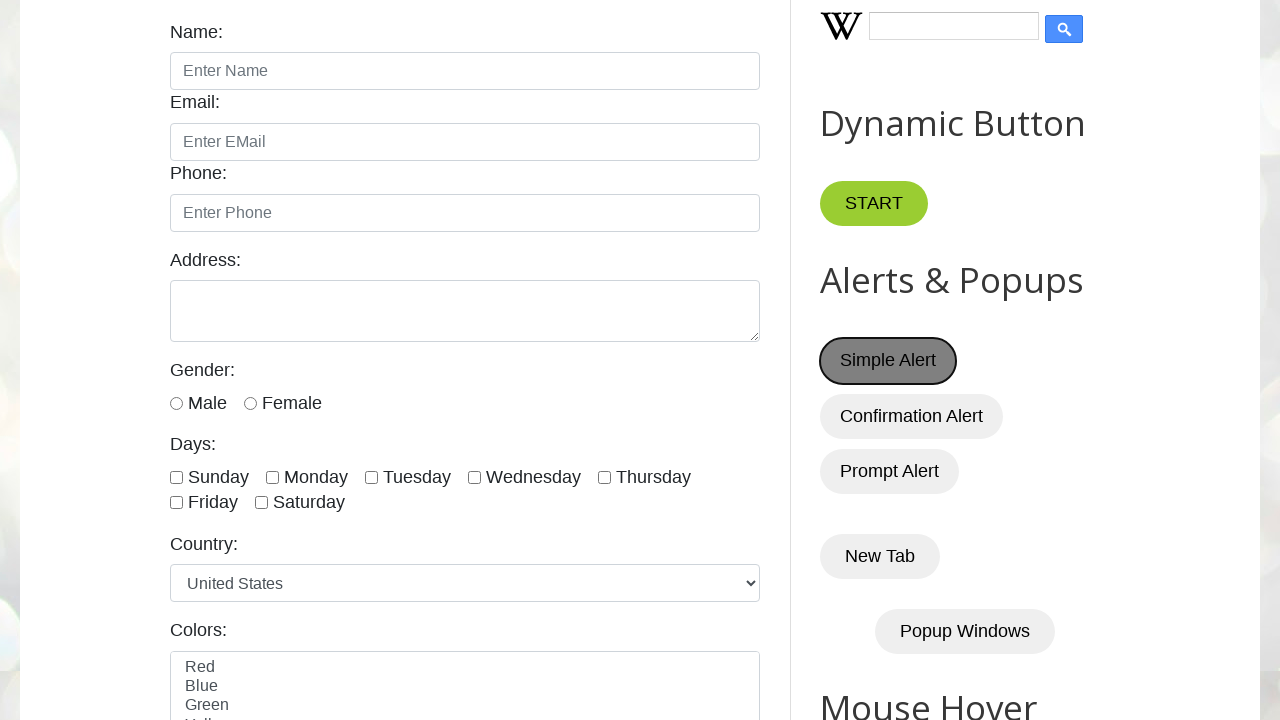